Tests the forgot password page by verifying the presence and text content of UI elements (heading, email label, retrieve password button, footer link) and filling in an email address in the input field.

Starting URL: https://loopcamp.vercel.app/forgot-password.html

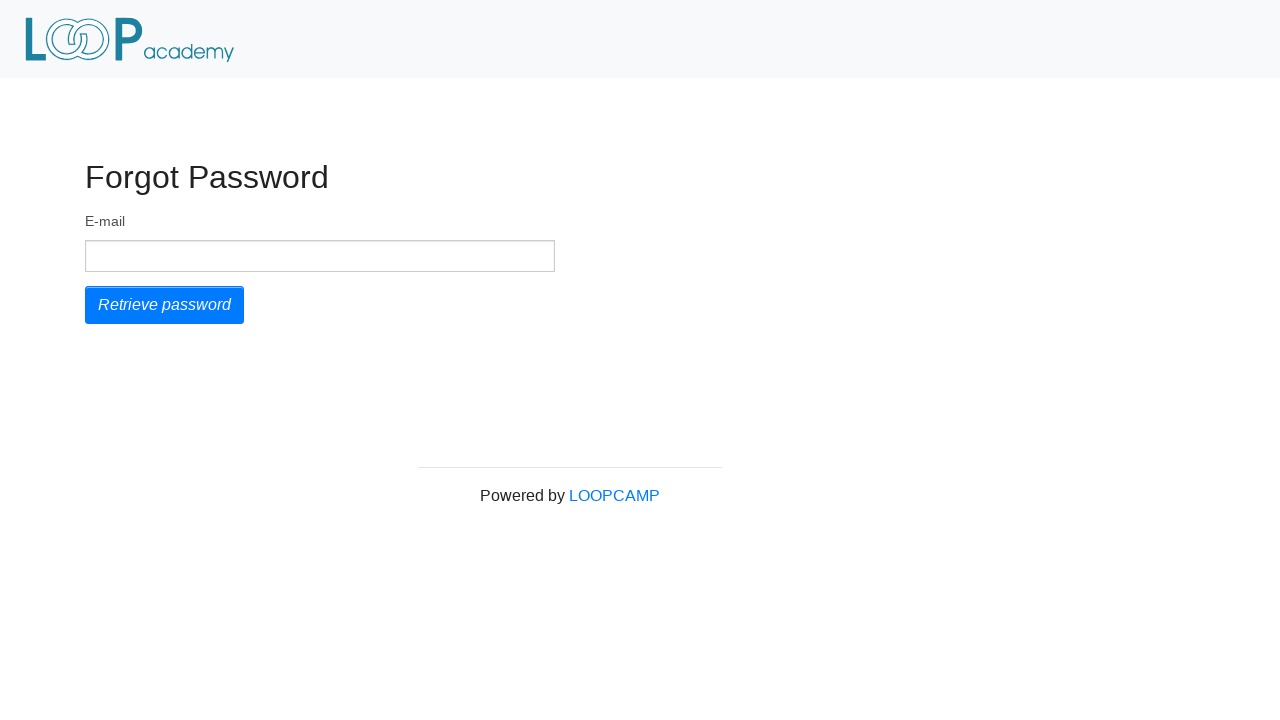

Verified 'Forgot Password' heading is present
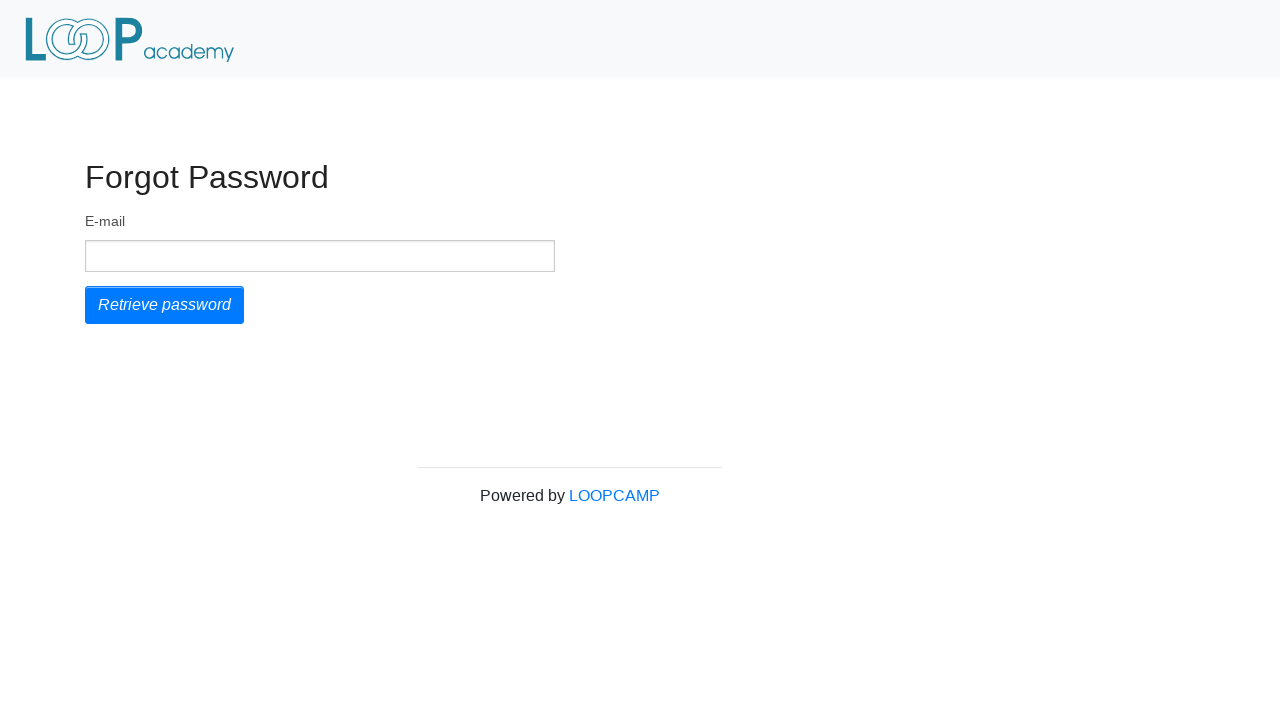

Verified email label 'e-mail' is present
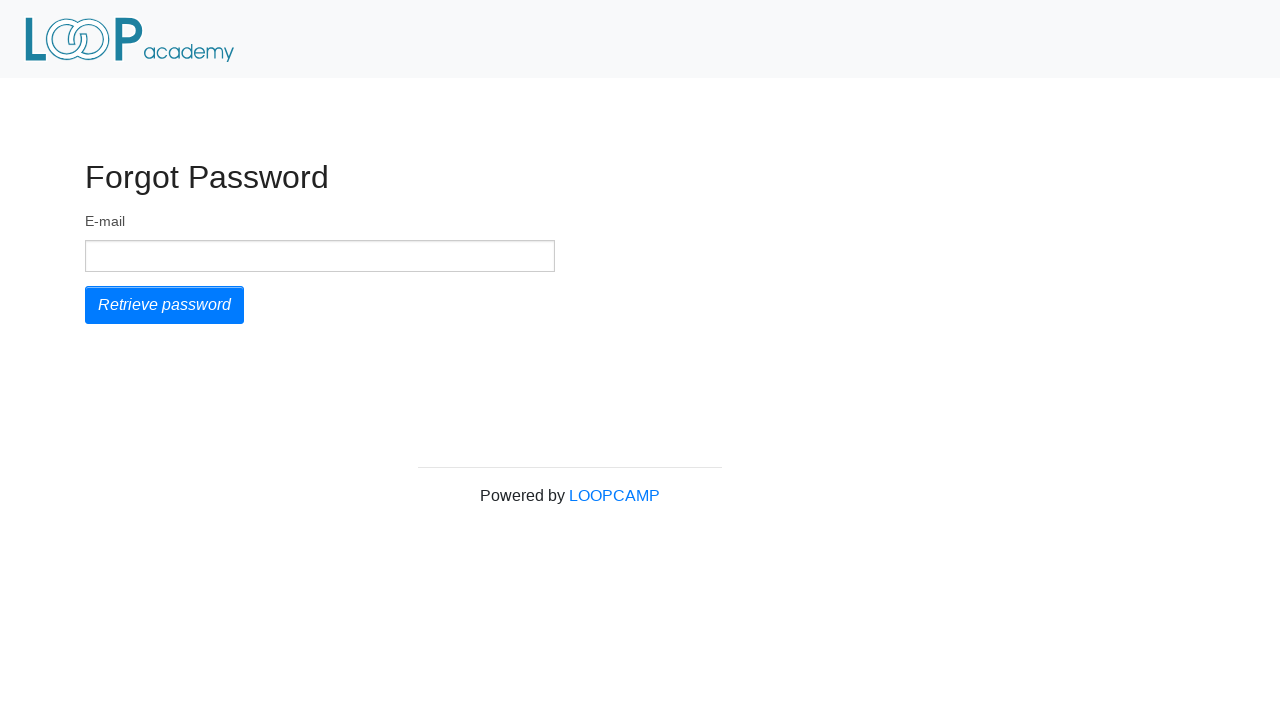

Filled email input field with 'tom@gmail.com' on input[type='text']
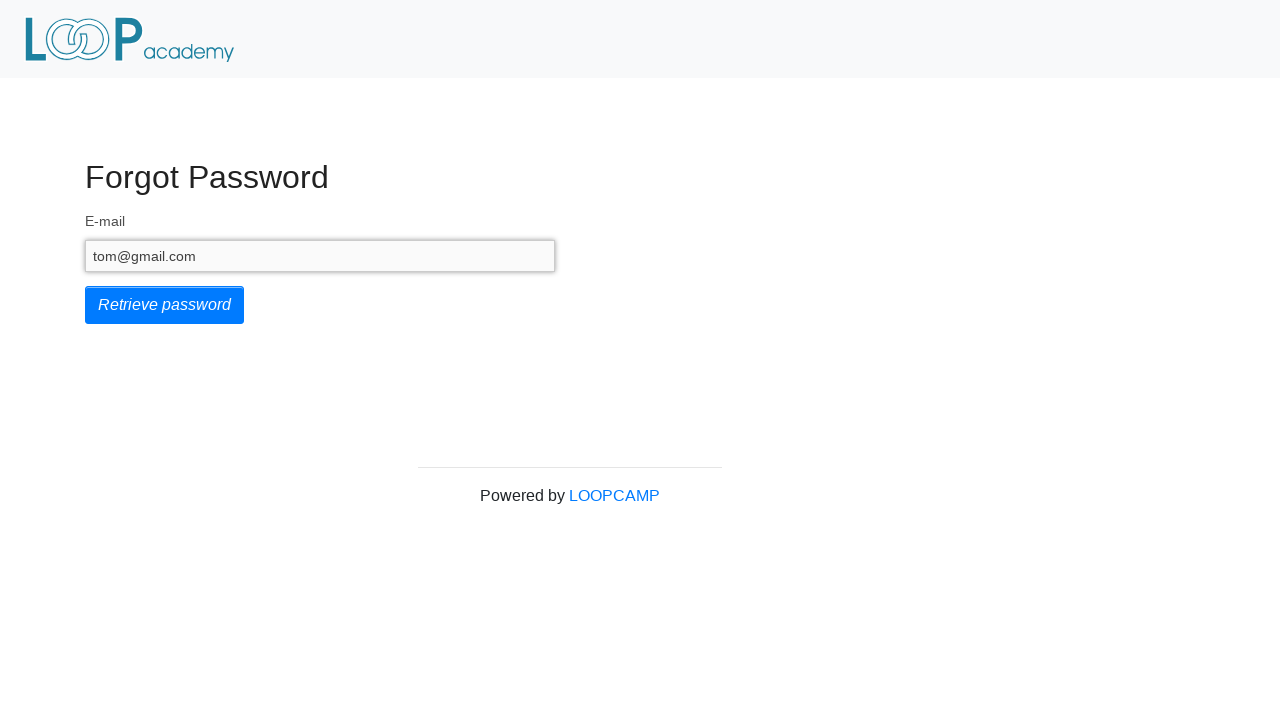

Verified retrieve password button element is present
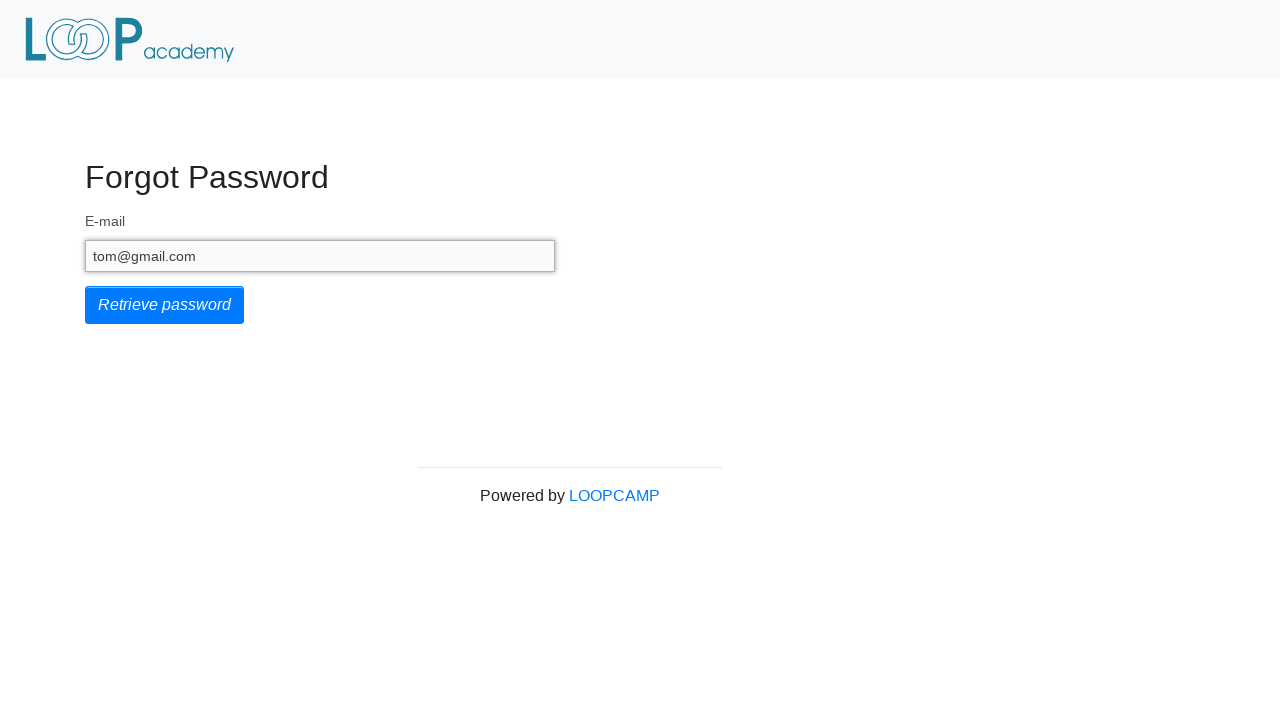

Verified loopcamp footer link is present
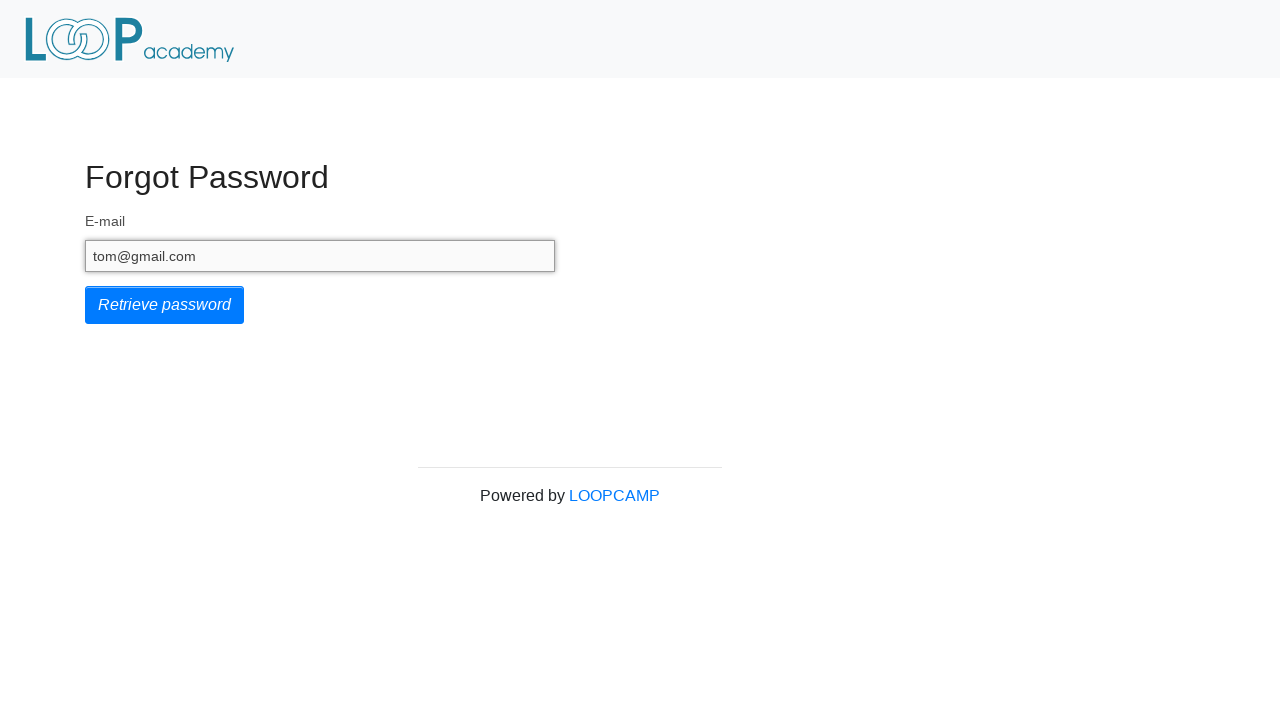

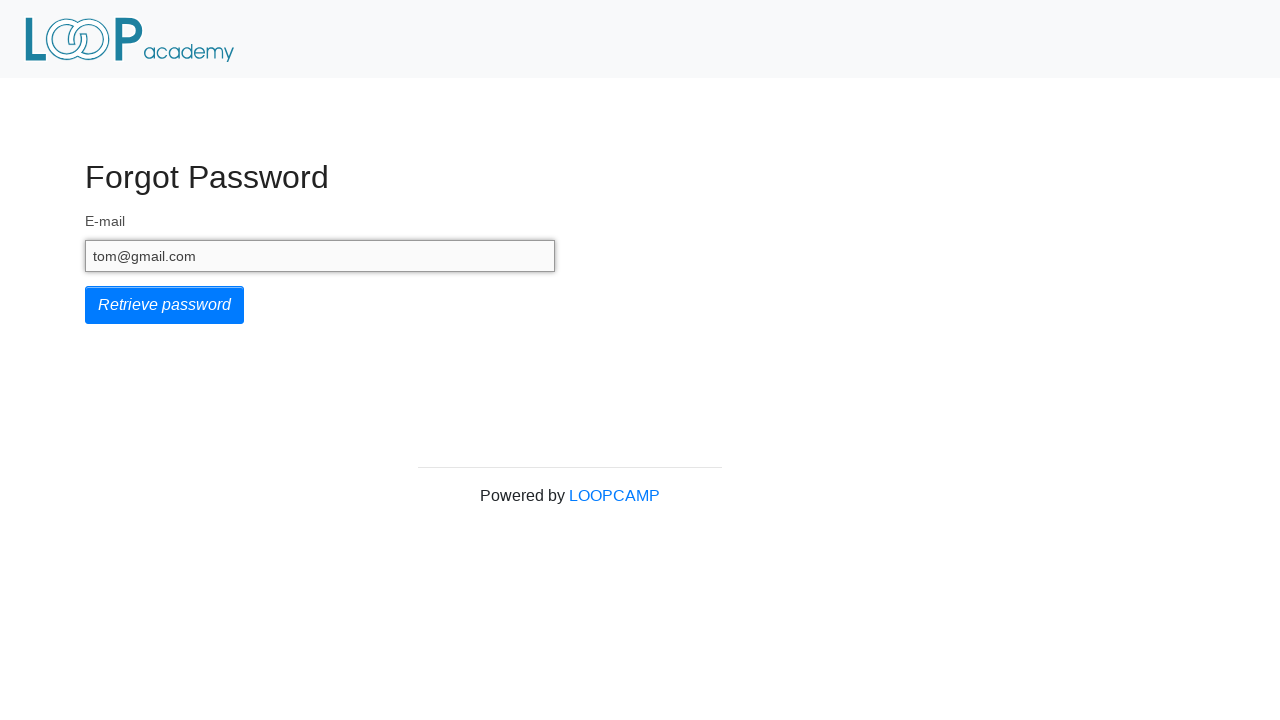